Tests autosuggestive dropdown functionality by typing "Ind" in the search field and selecting "India" from the dropdown suggestions

Starting URL: https://rahulshettyacademy.com/dropdownsPractise/

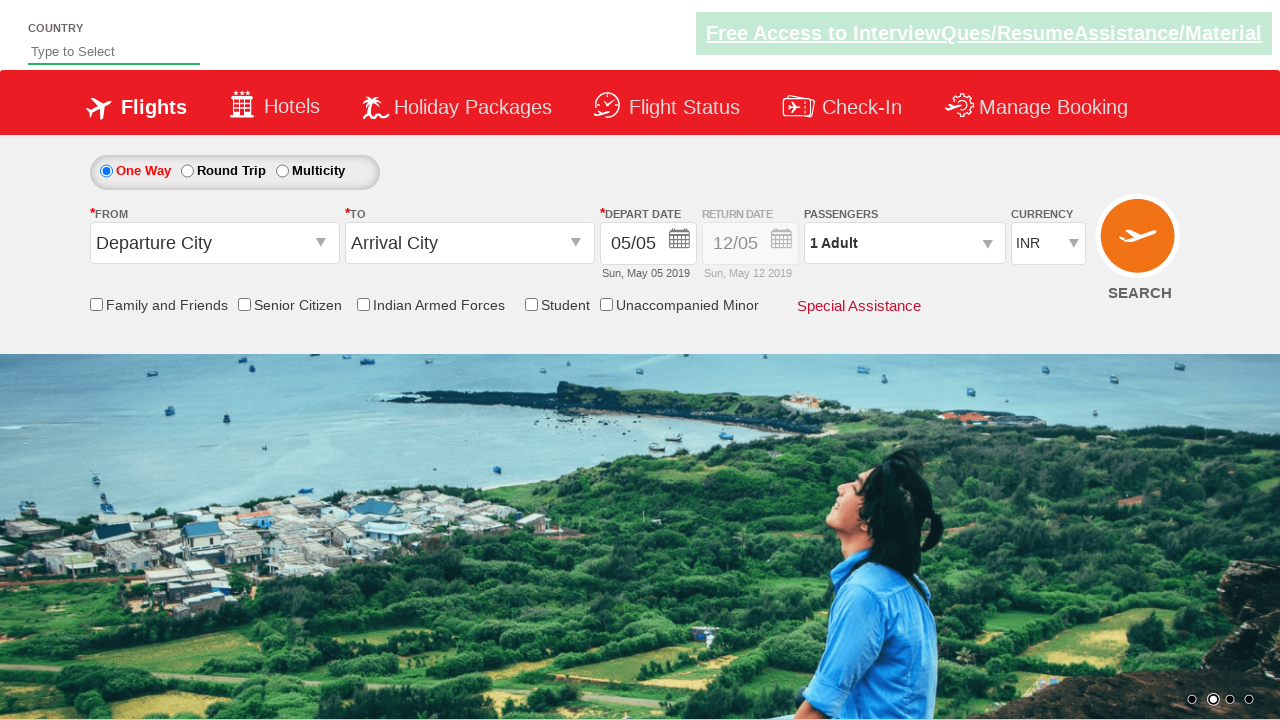

Clicked on the autosuggest field at (114, 52) on #autosuggest
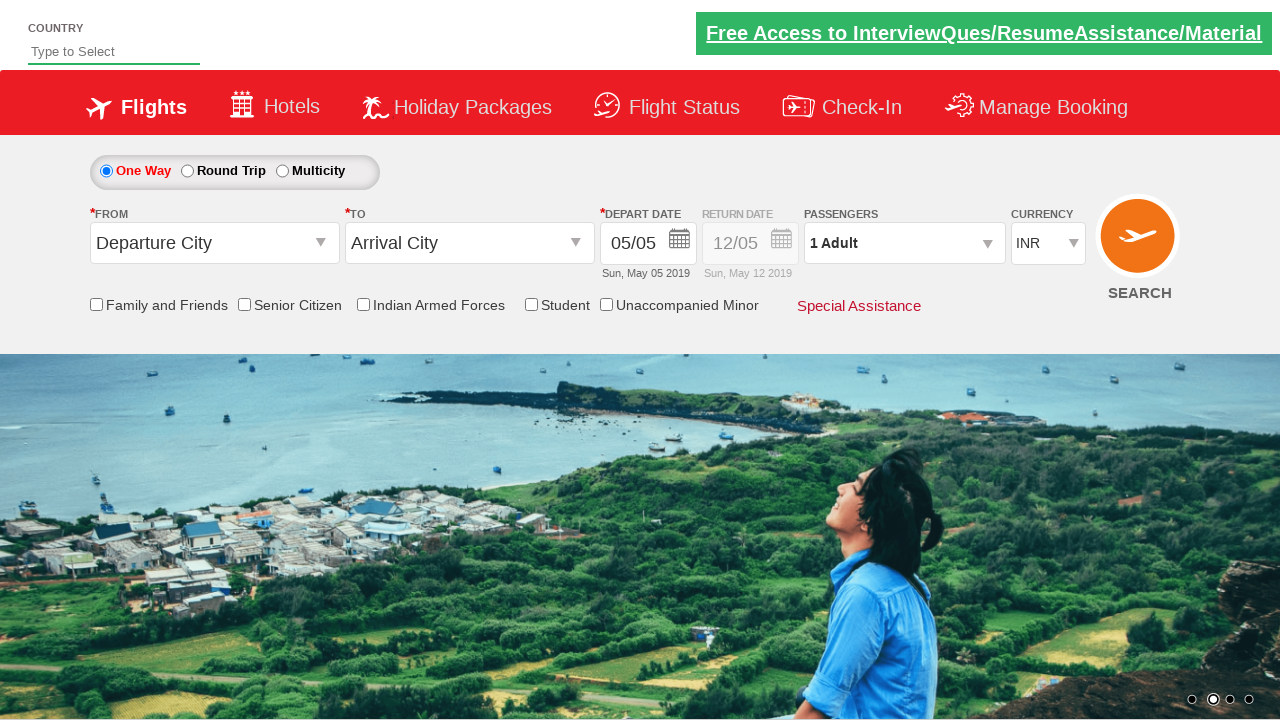

Typed 'Ind' in the autosuggest field to trigger suggestions on #autosuggest
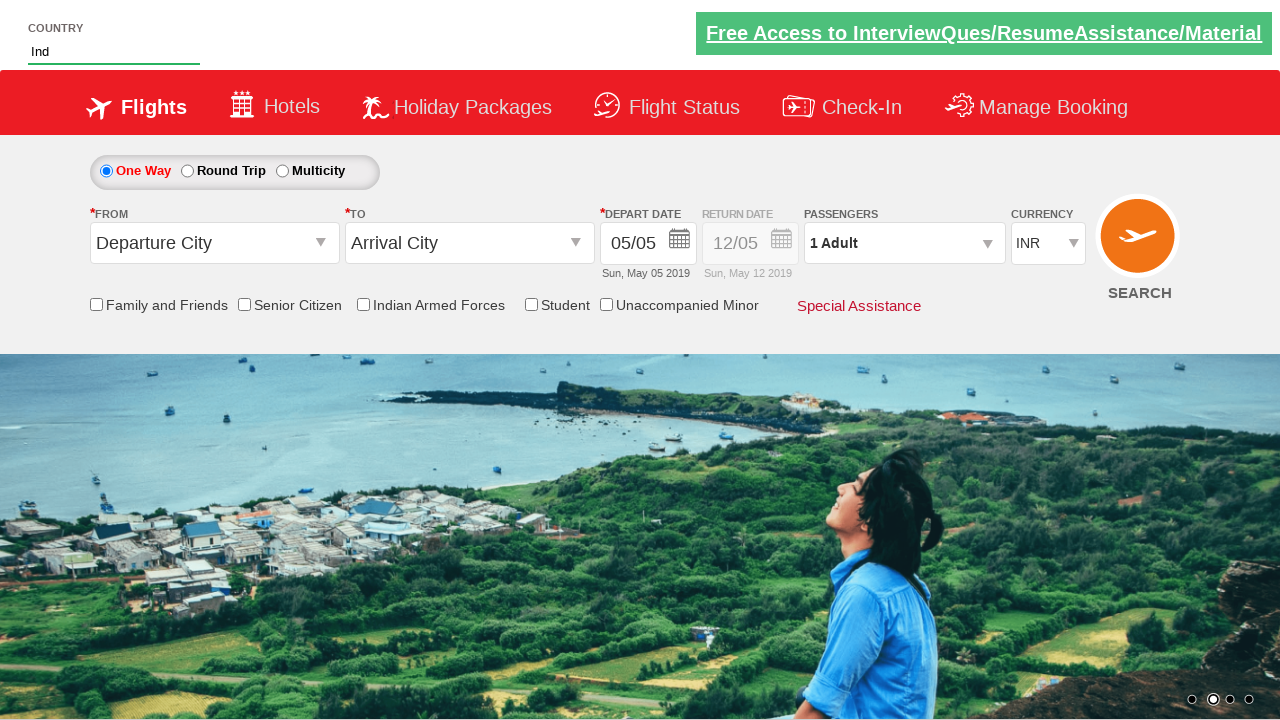

Dropdown suggestions appeared
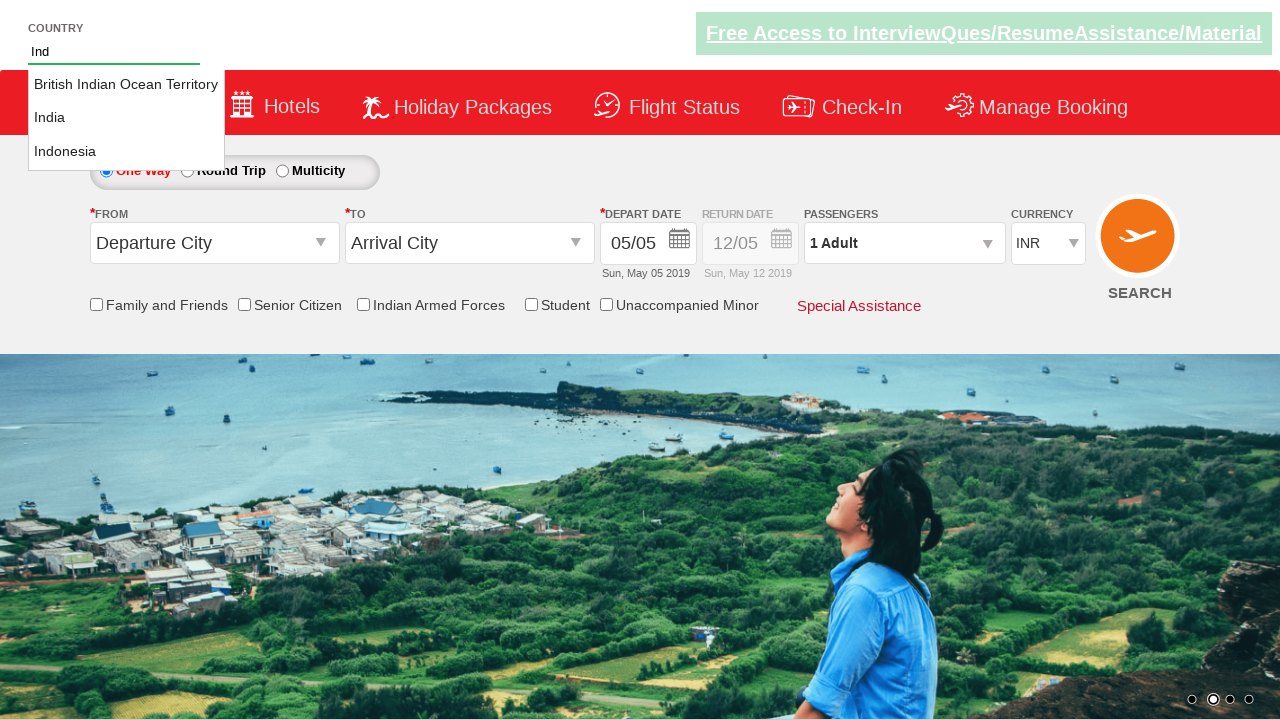

Retrieved all dropdown suggestion options
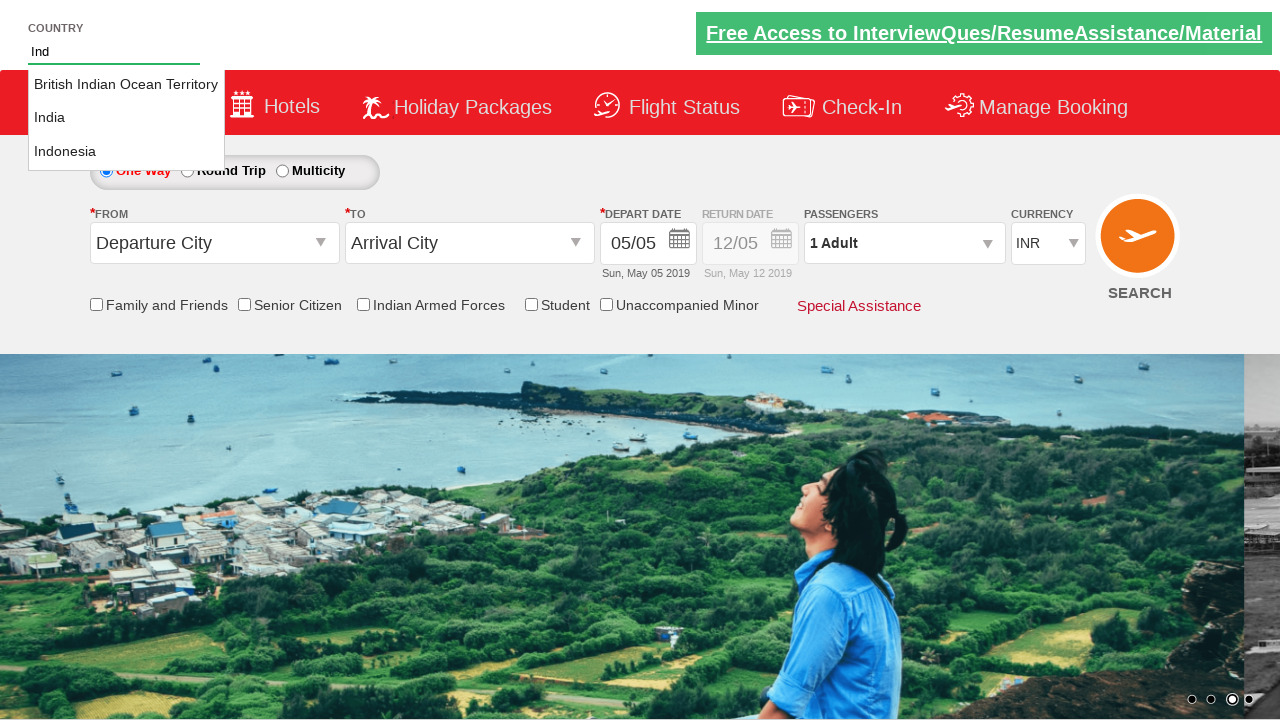

Selected 'India' from the dropdown suggestions at (126, 118) on .ui-menu-item a >> nth=1
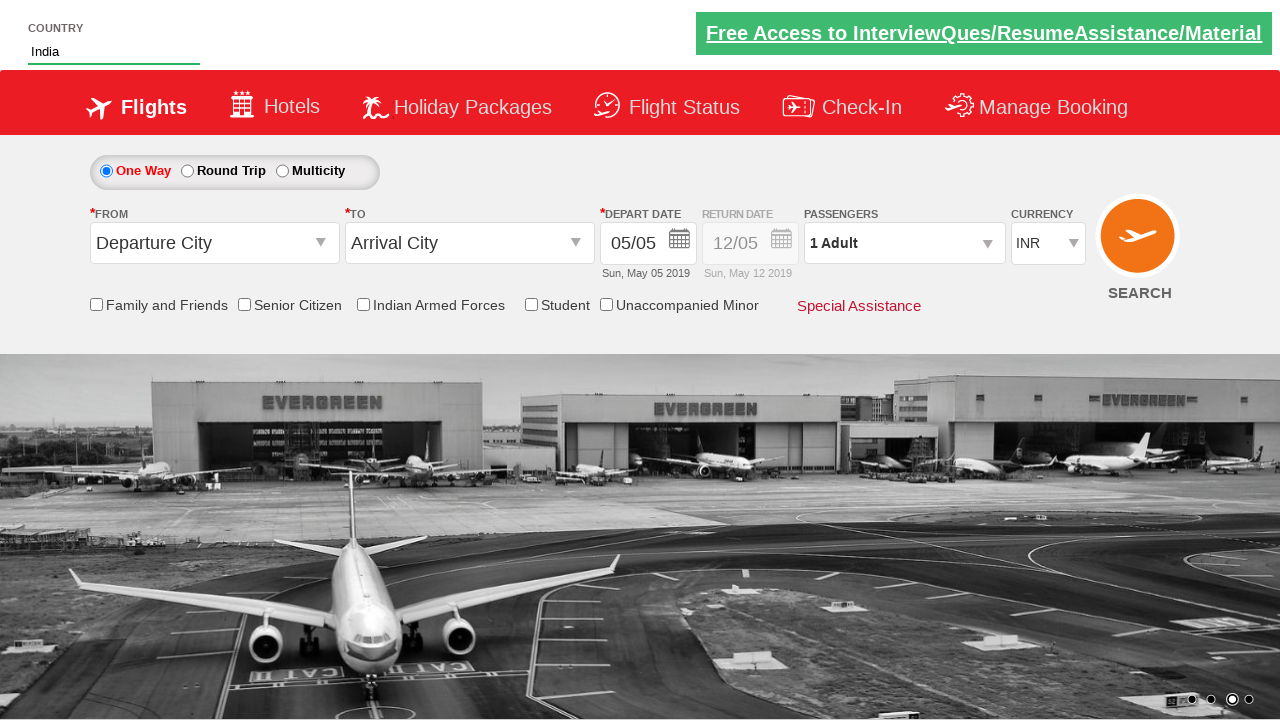

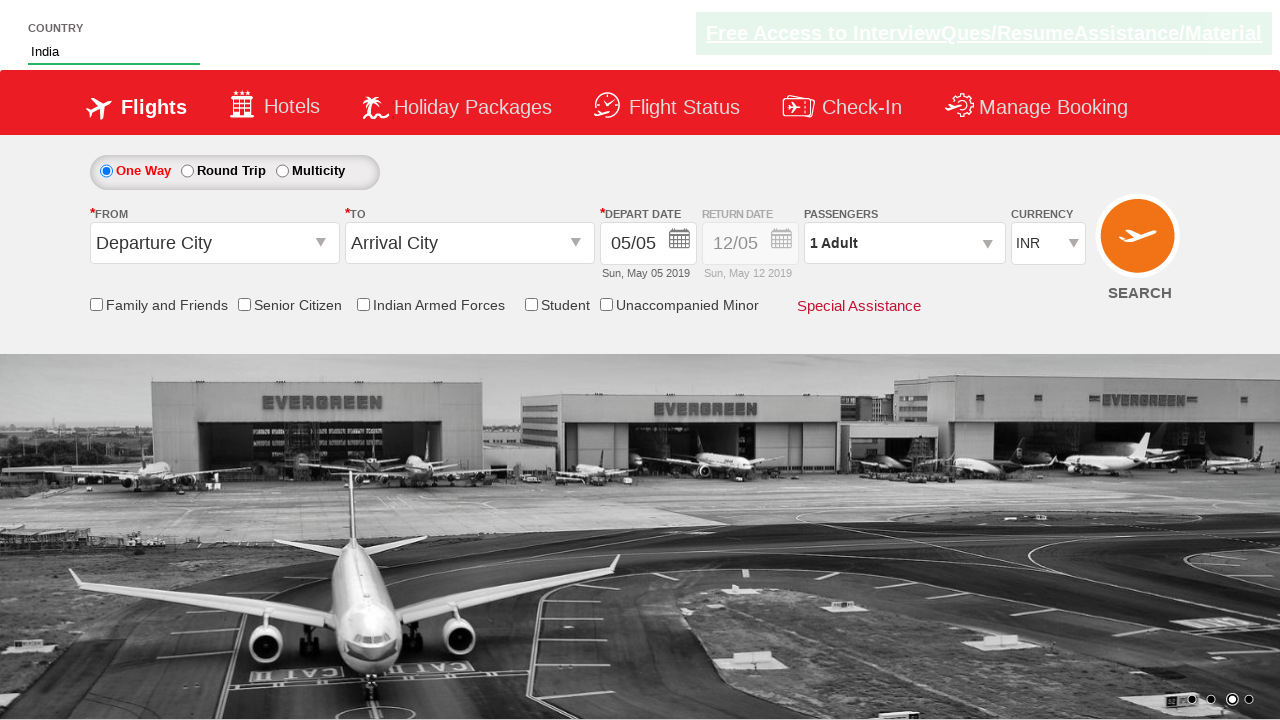